Tests addition of two zeros to verify zero handling

Starting URL: https://testsheepnz.github.io/BasicCalculator.html

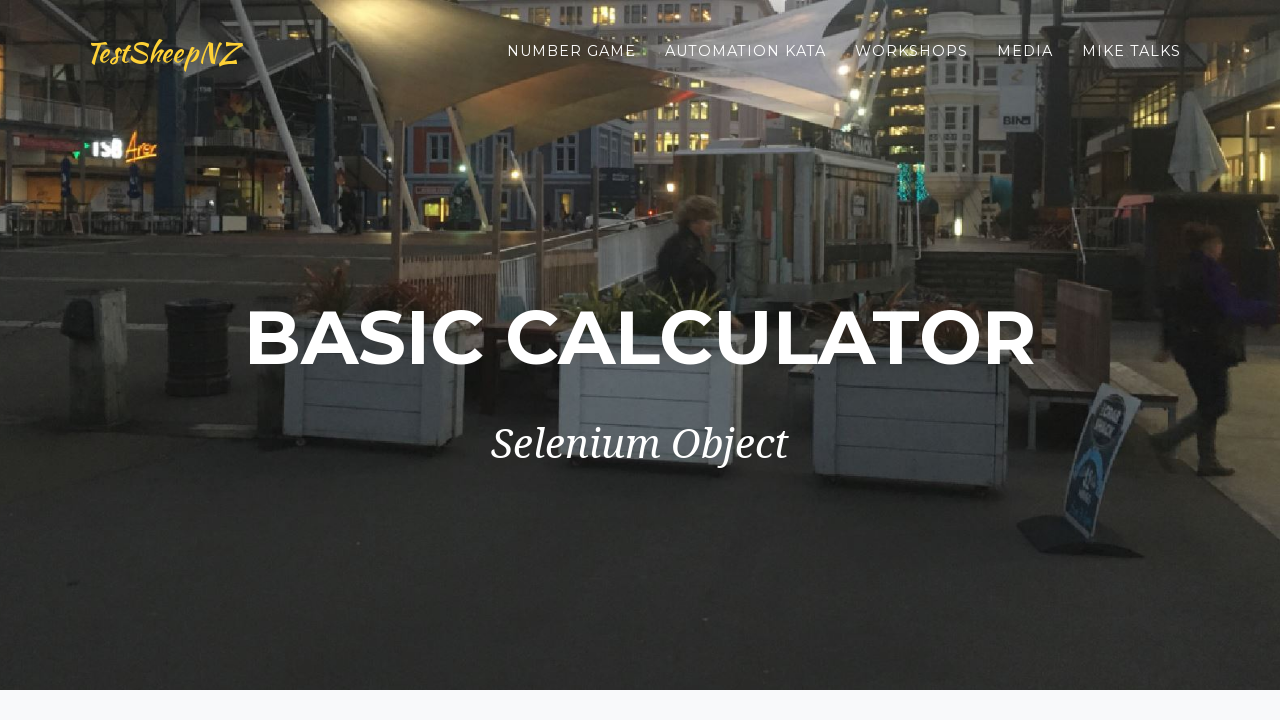

Clicked clear button to reset calculator form at (404, 485) on #clearButton
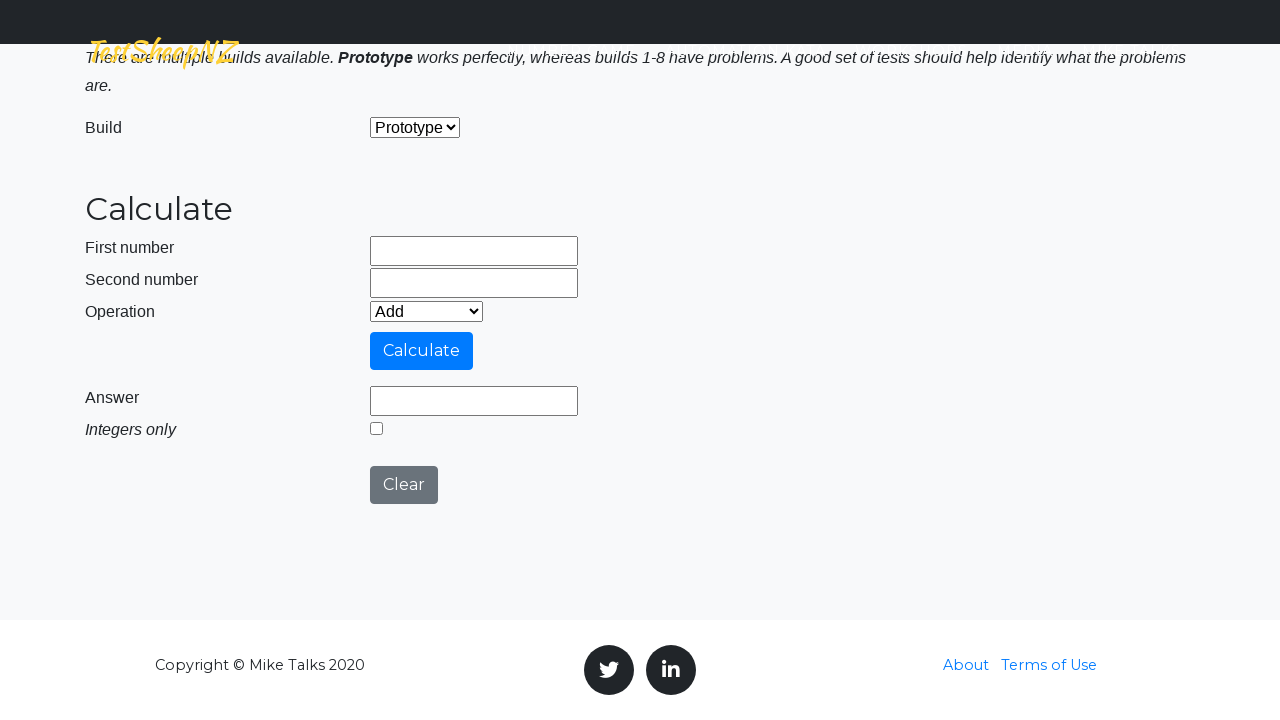

Filled first number field with 0 on #number1Field
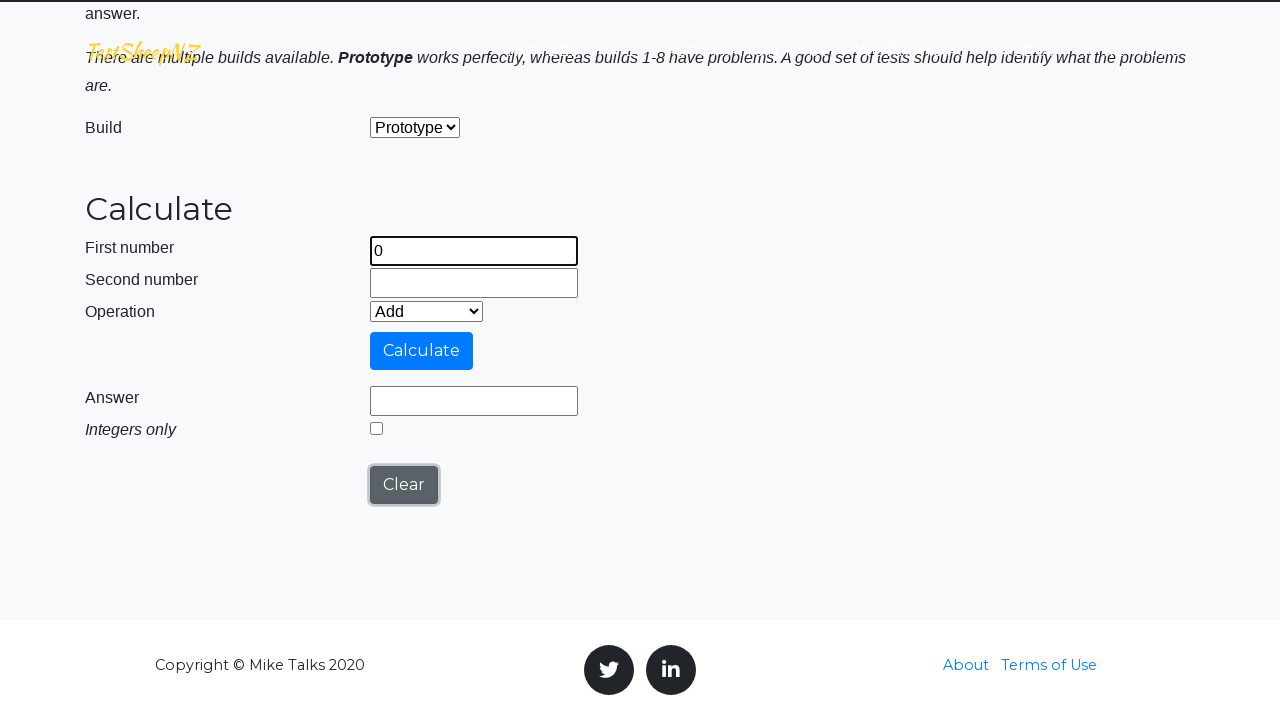

Filled second number field with 0 on #number2Field
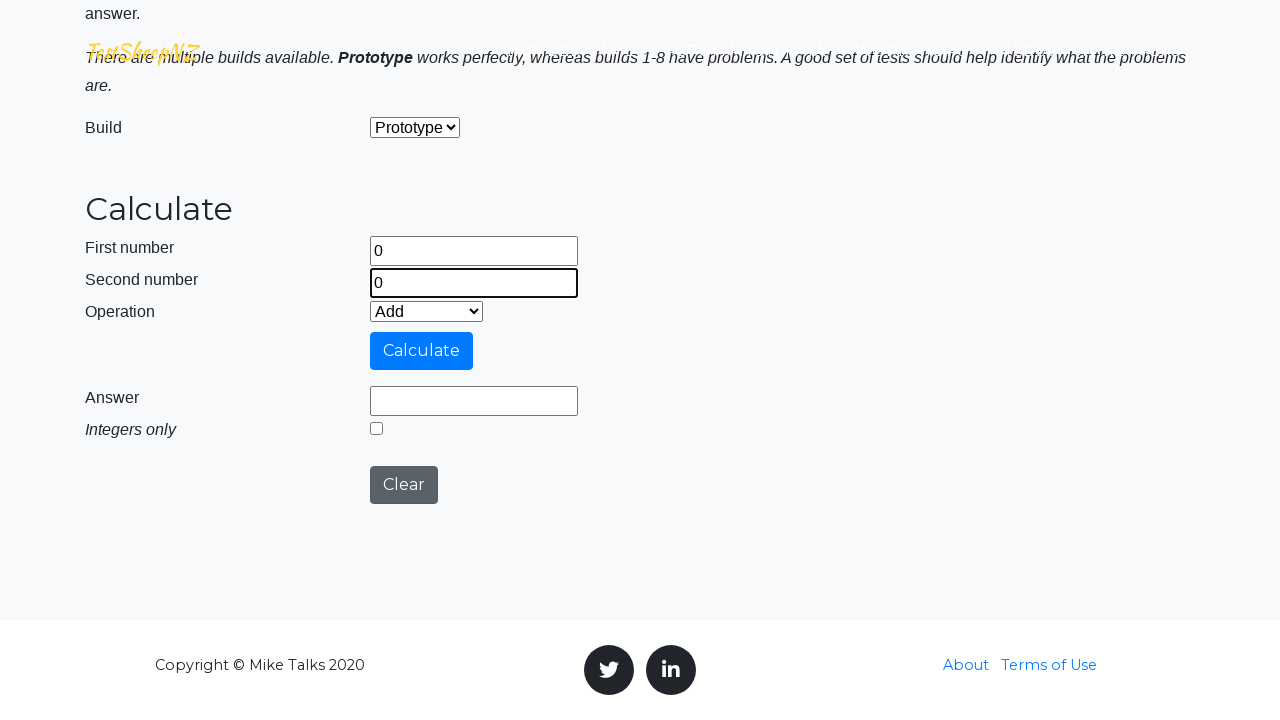

Selected Add operation from dropdown on #selectOperationDropdown
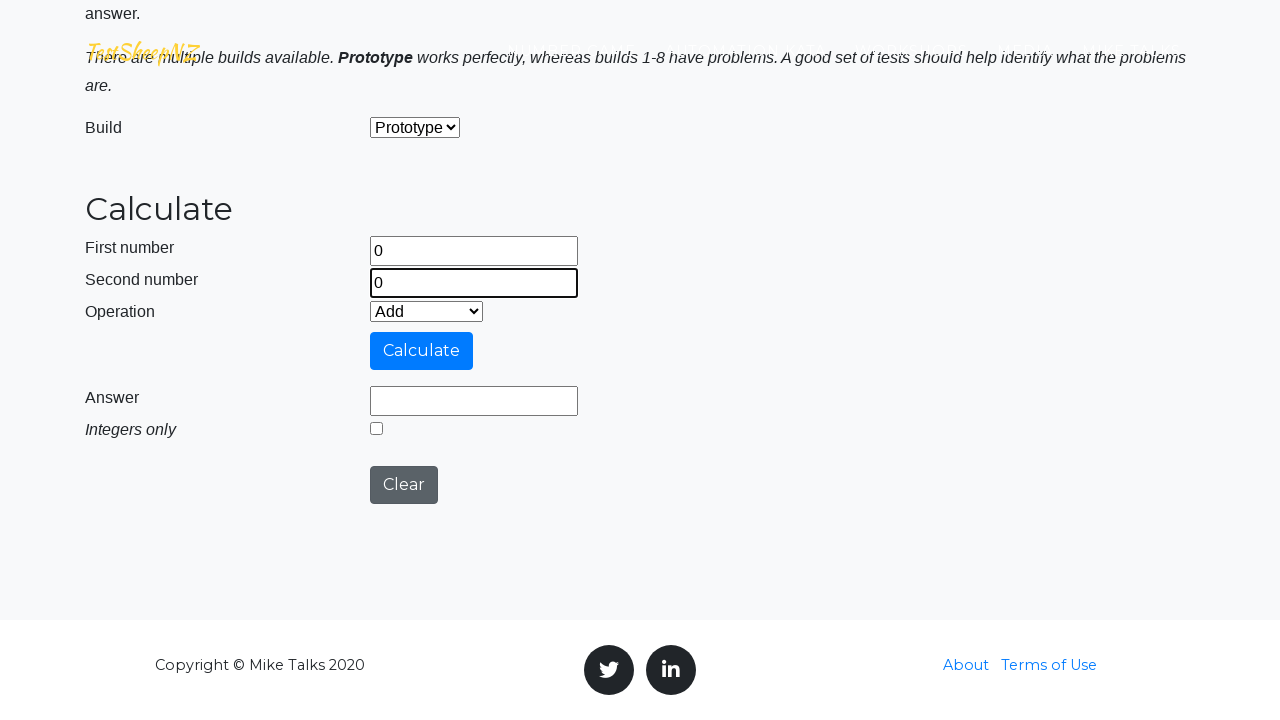

Clicked calculate button to perform addition of zeros at (422, 351) on #calculateButton
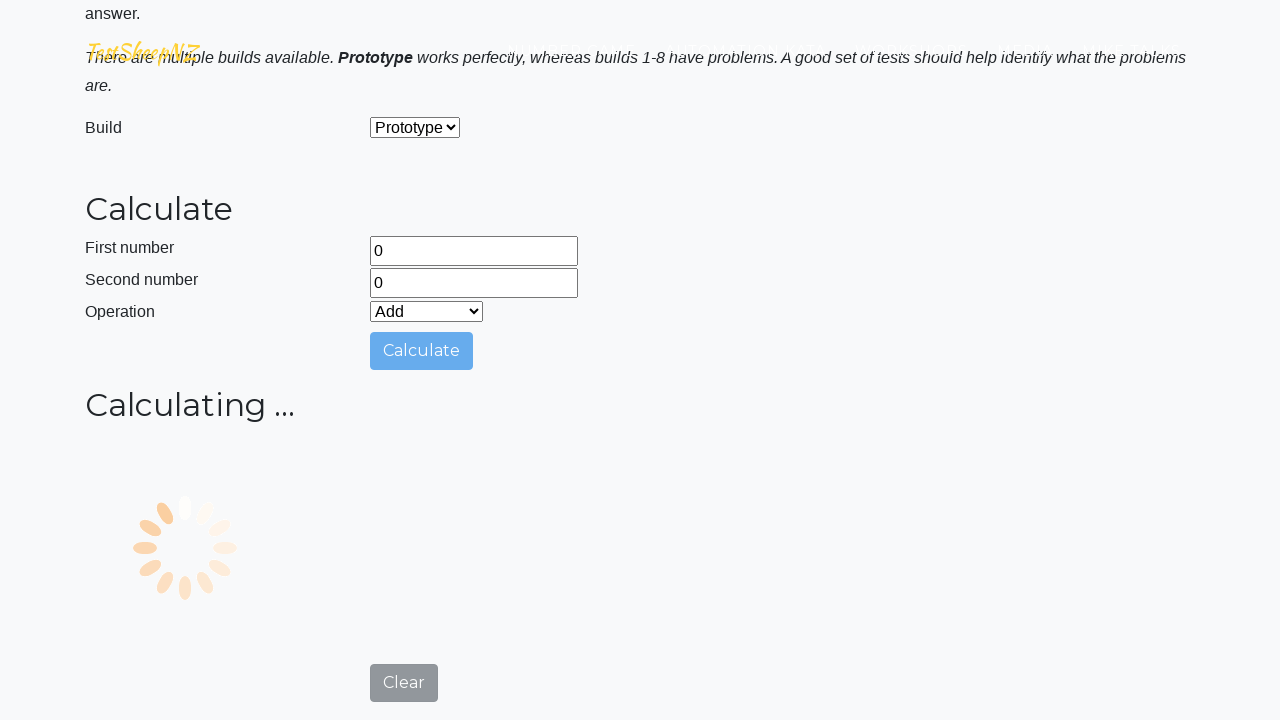

Answer field appeared with result of 0 + 0
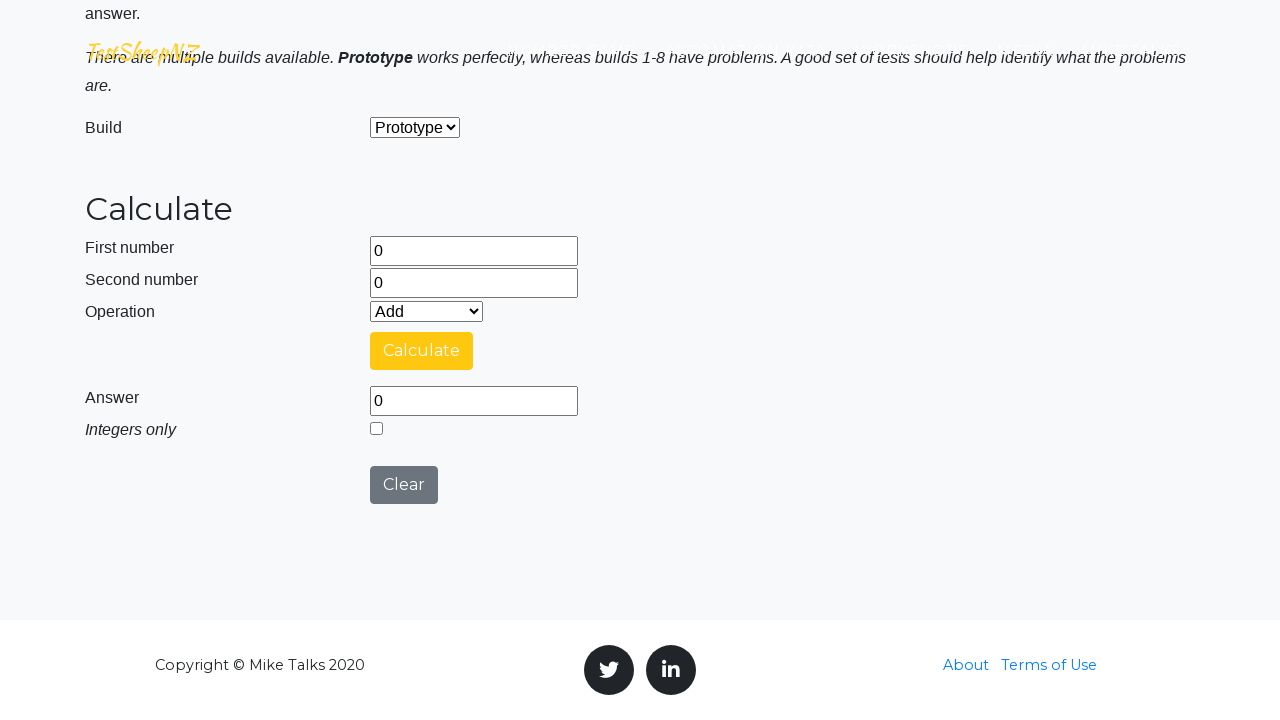

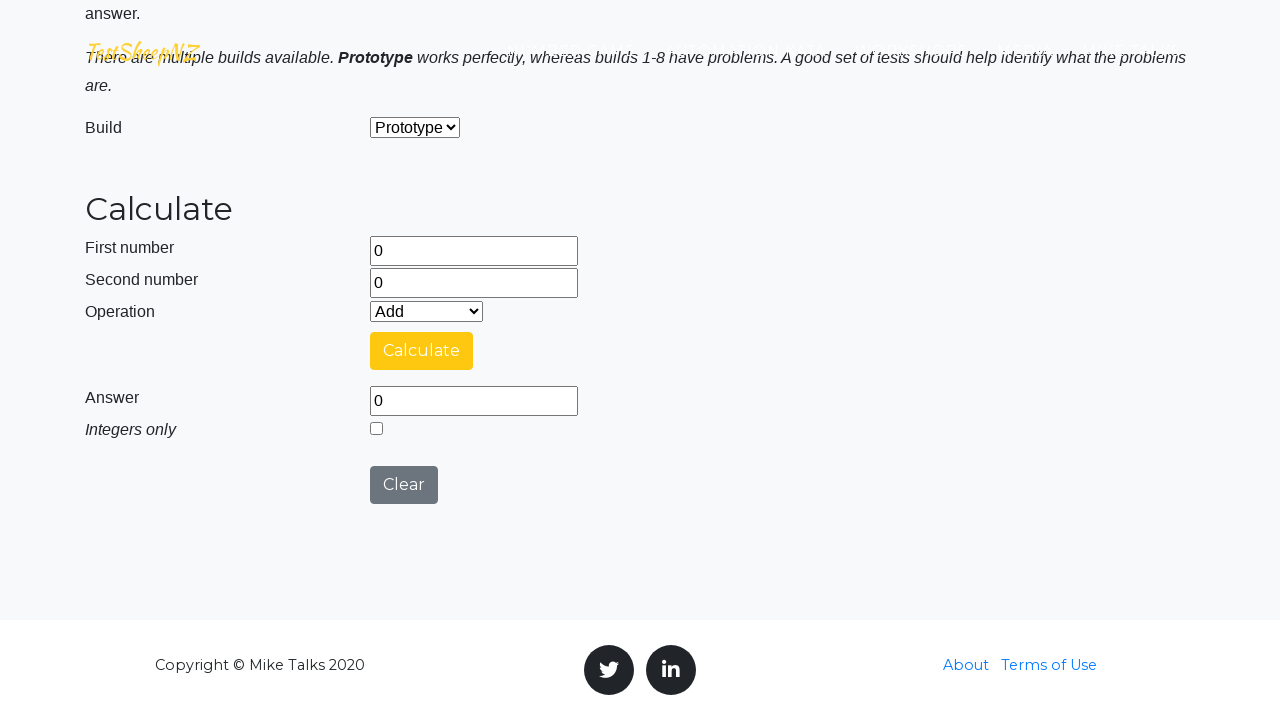